Tests the Checkboxes link by clicking it and verifying the page loads with expected content

Starting URL: https://the-internet.herokuapp.com/

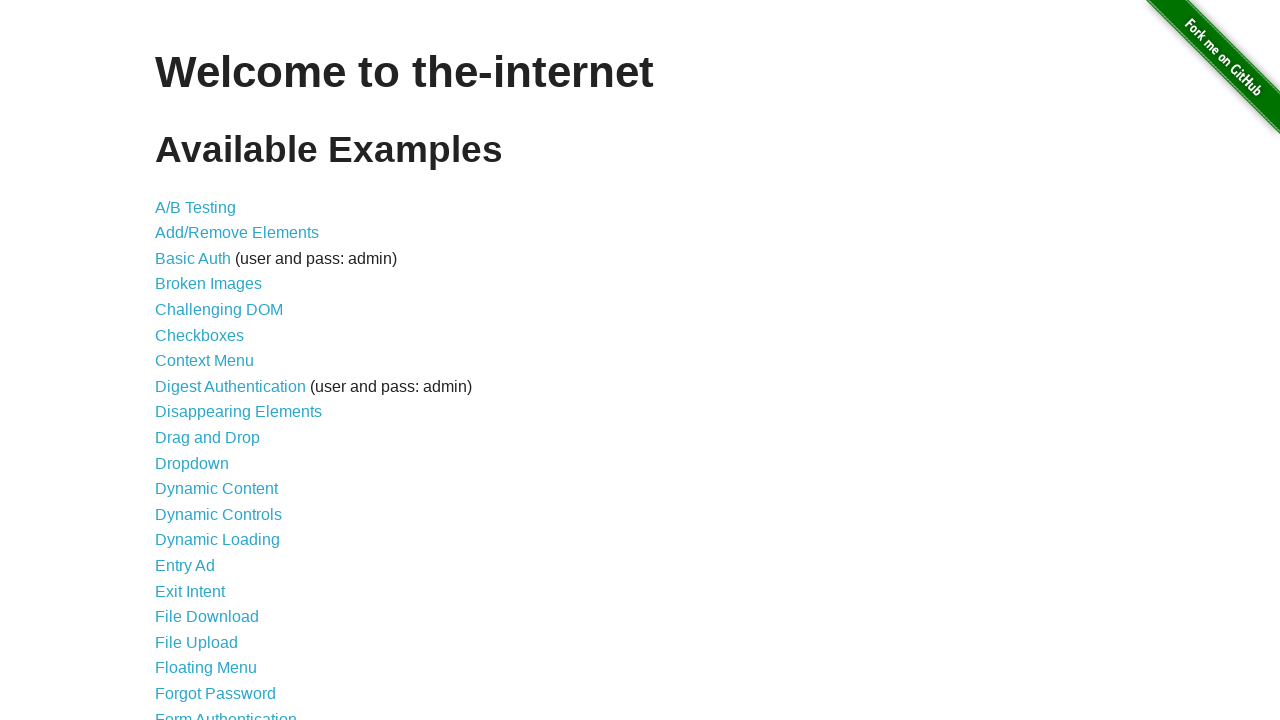

Clicked the Checkboxes link at (200, 335) on a >> internal:has-text="Checkboxes"i
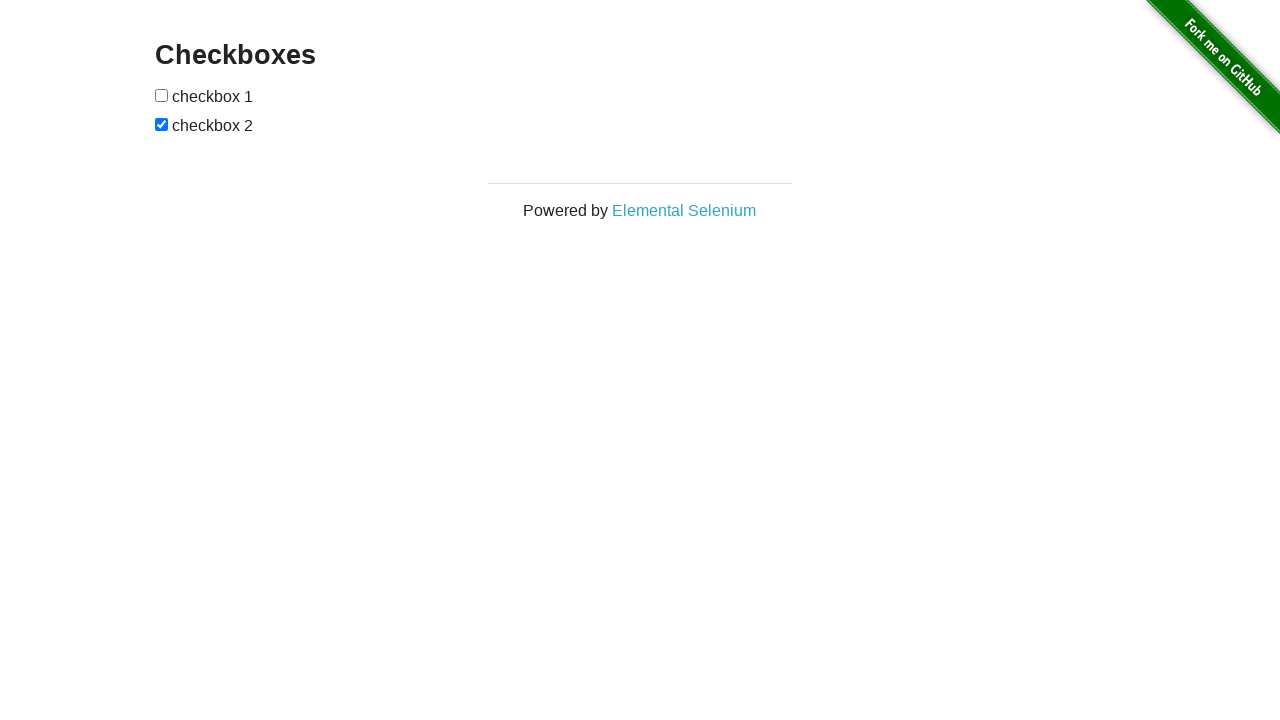

Checkboxes page loaded successfully
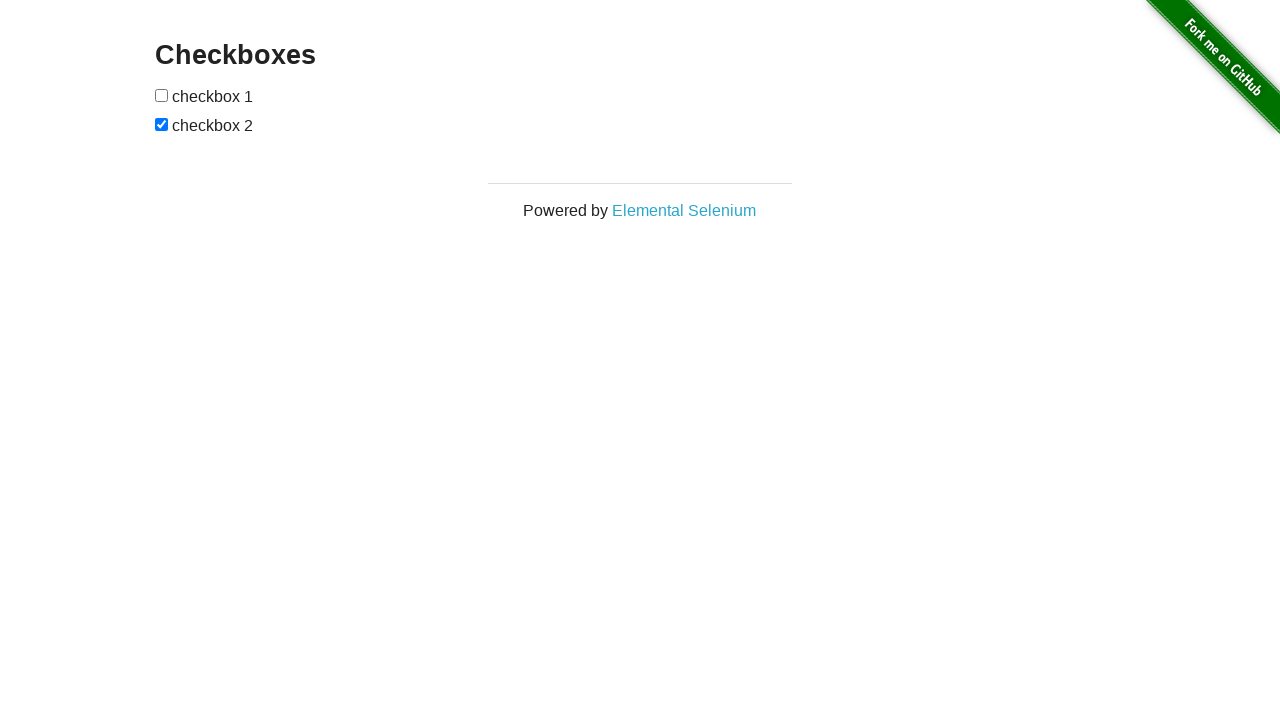

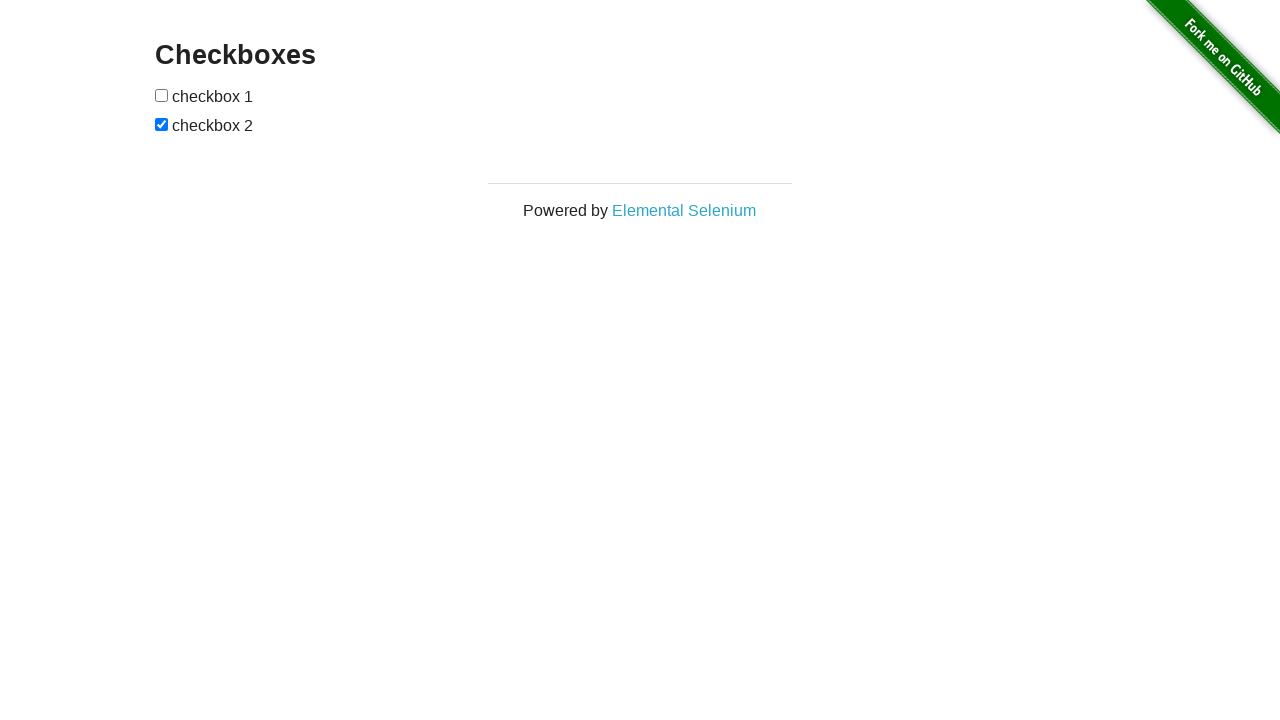